Tests the Python.org website search functionality by entering "pycon" as a search query and verifying results are returned

Starting URL: http://www.python.org

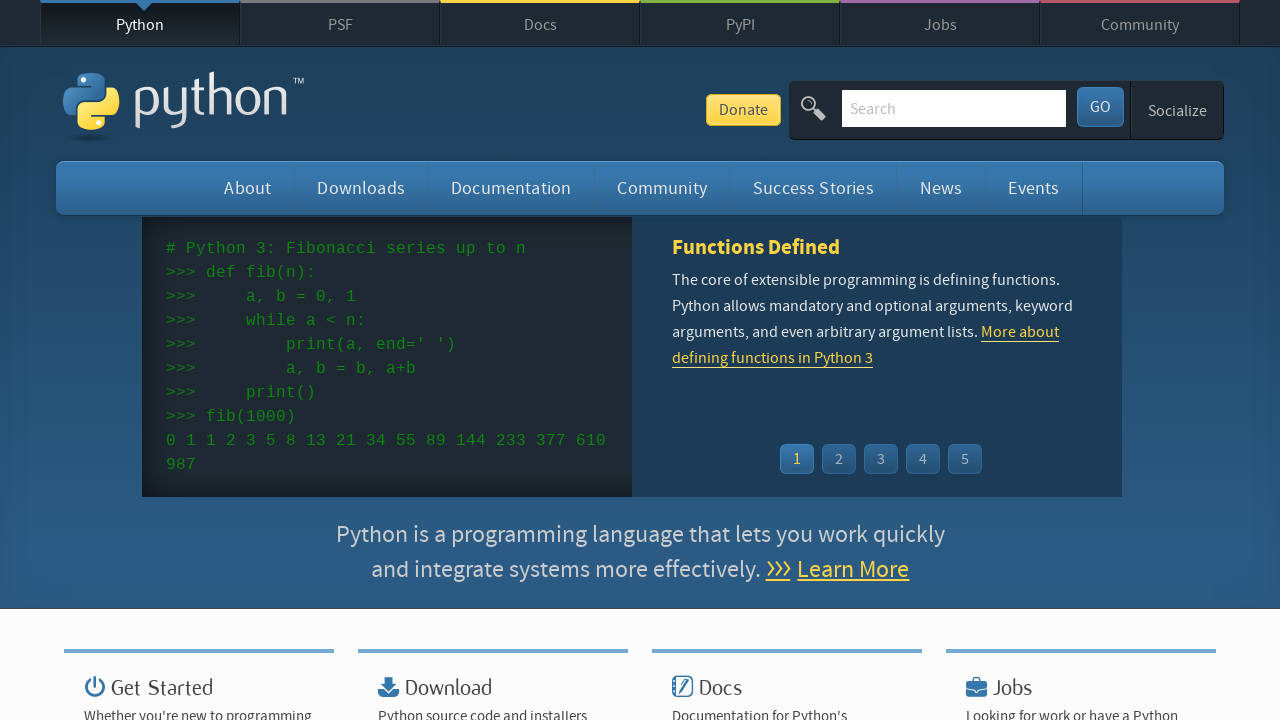

Verified Python.org page title contains 'Python'
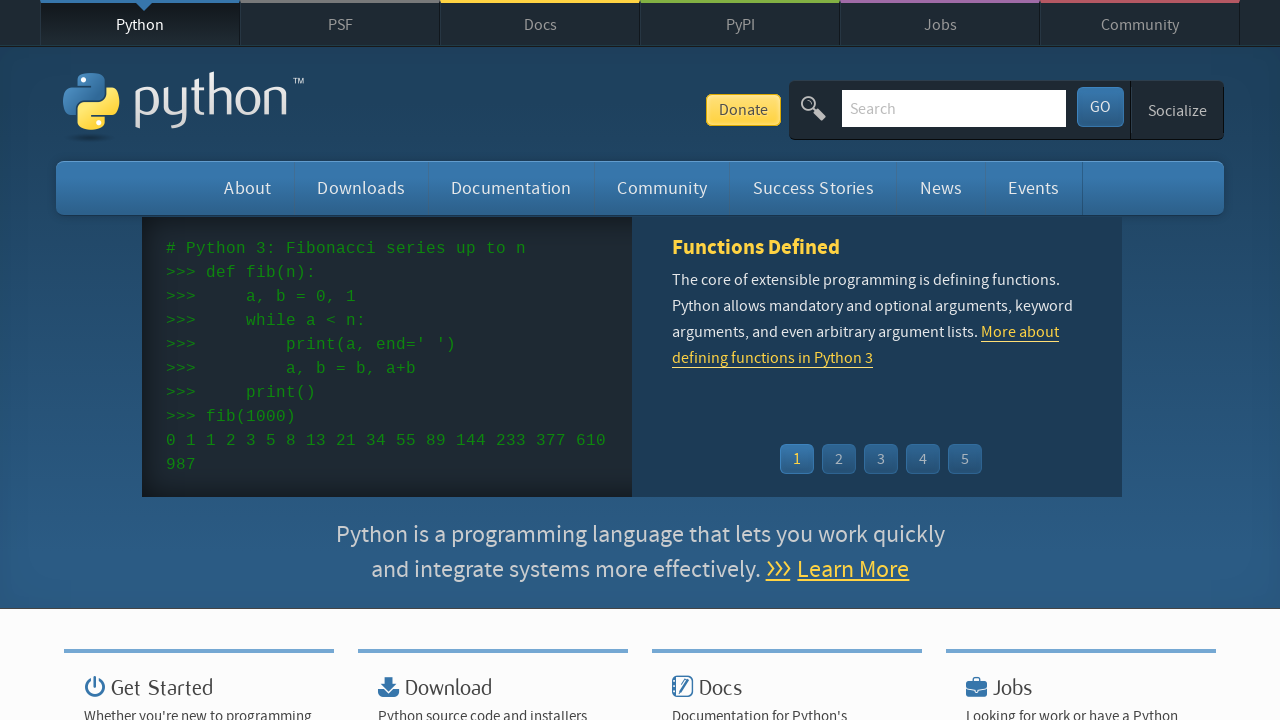

Cleared search input field on input[name='q']
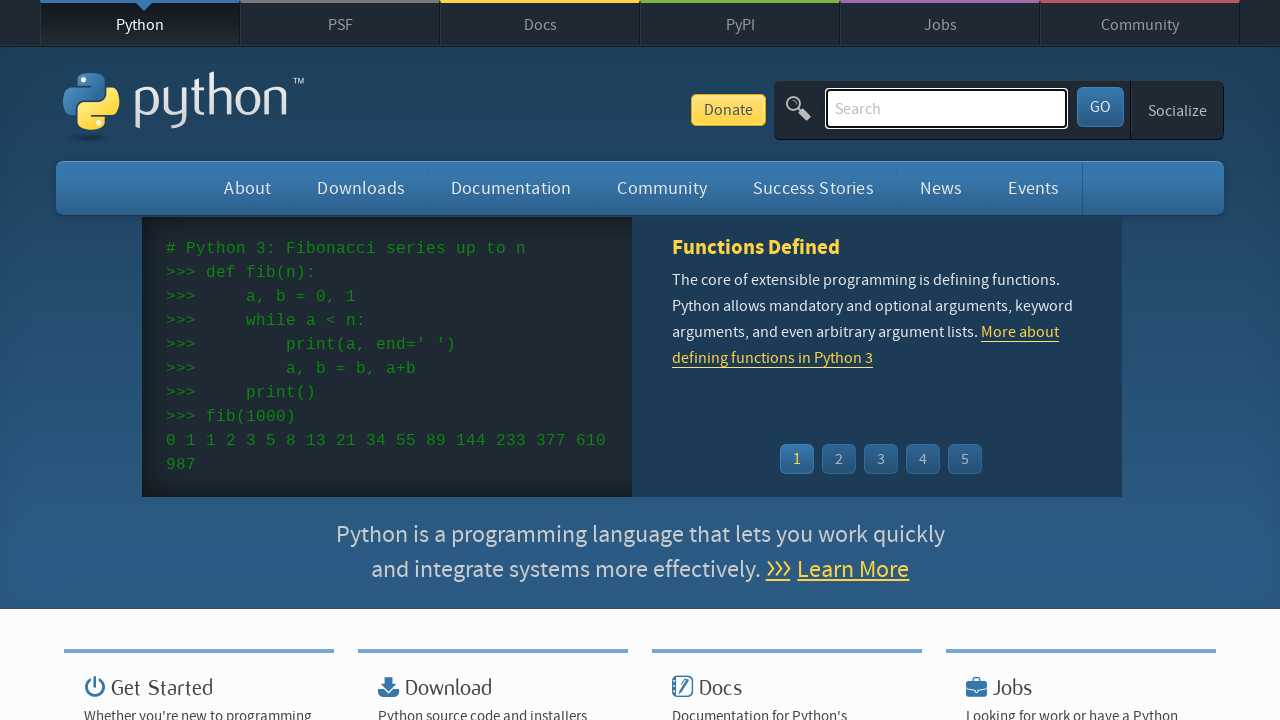

Filled search field with 'pycon' query on input[name='q']
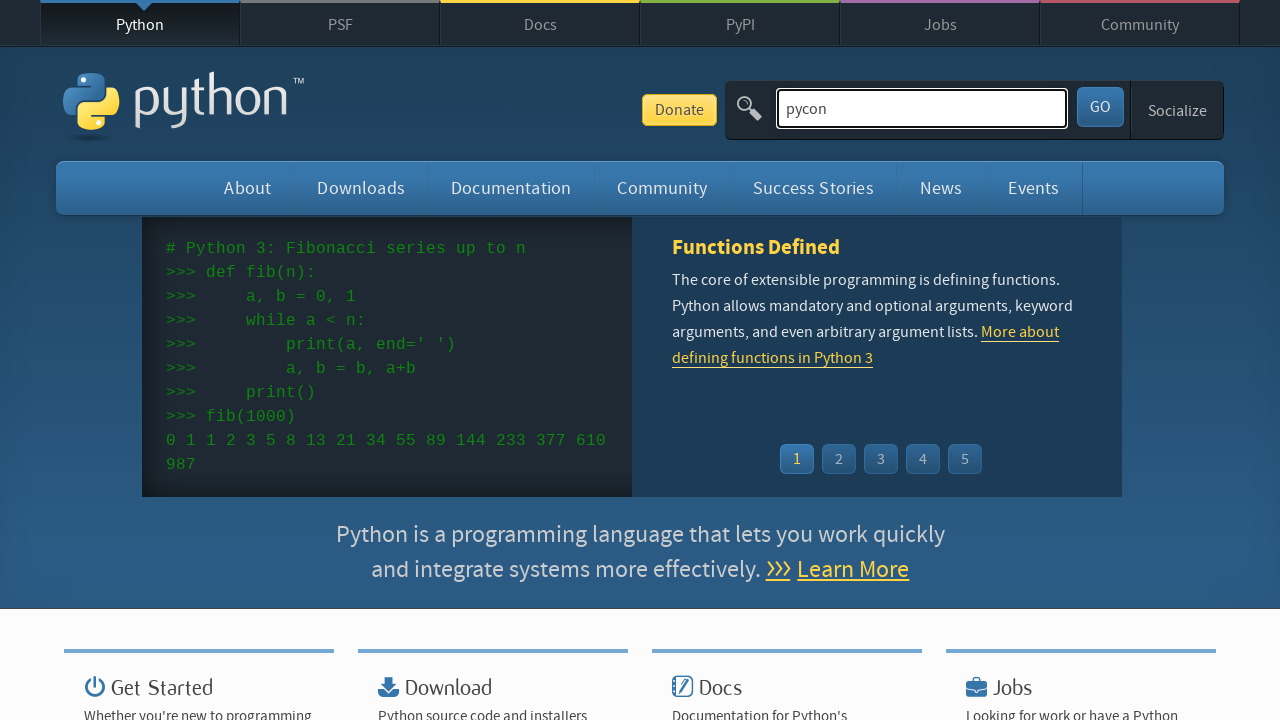

Pressed Enter to submit search query on input[name='q']
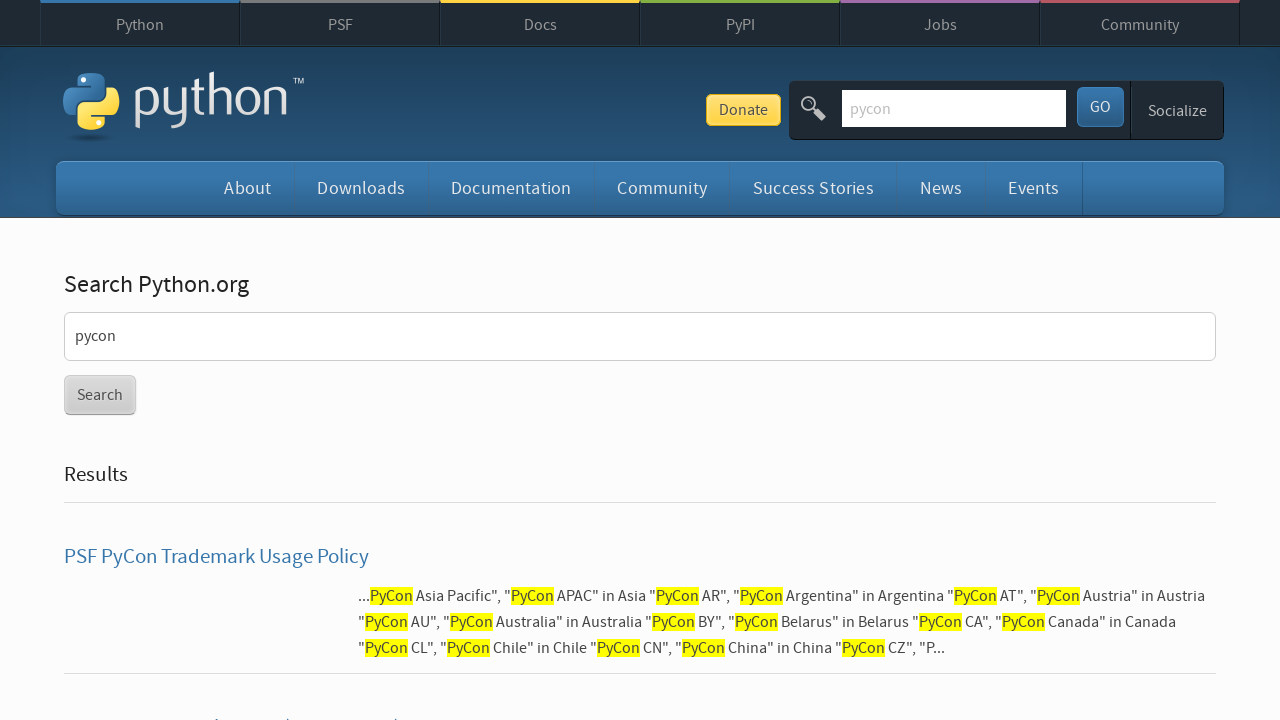

Search results page loaded (networkidle)
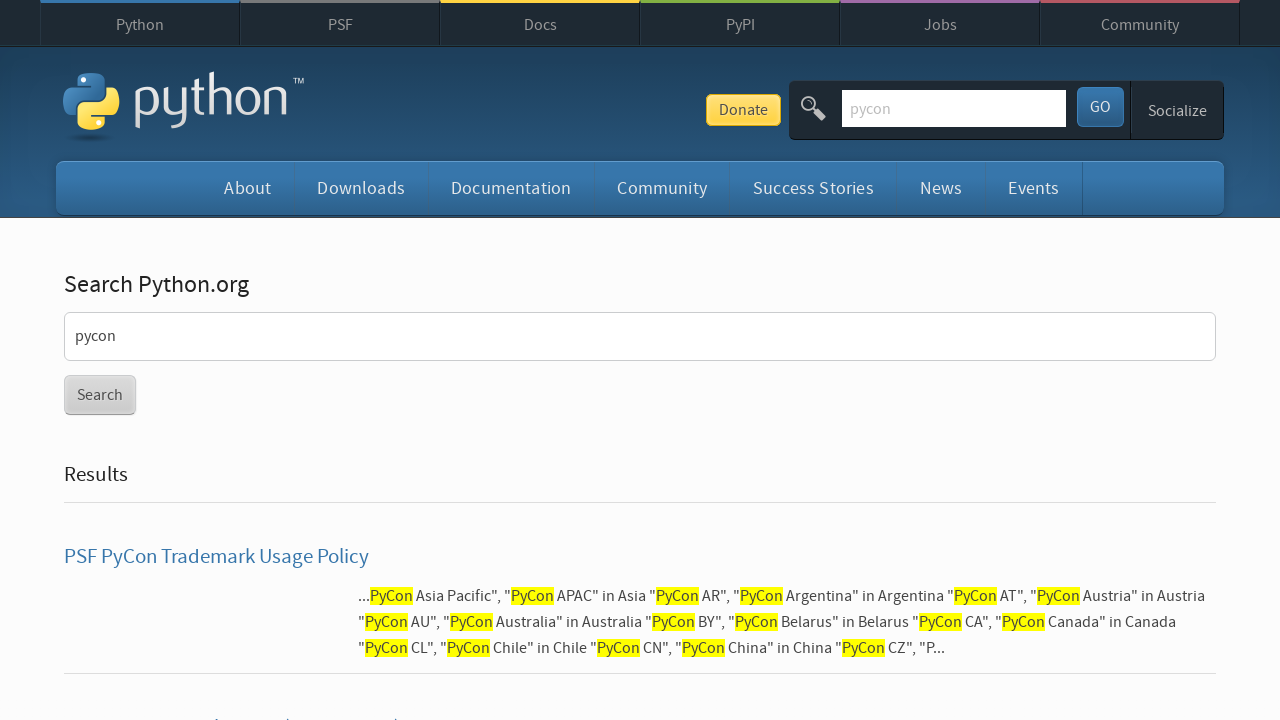

Verified search results were returned for 'pycon' query
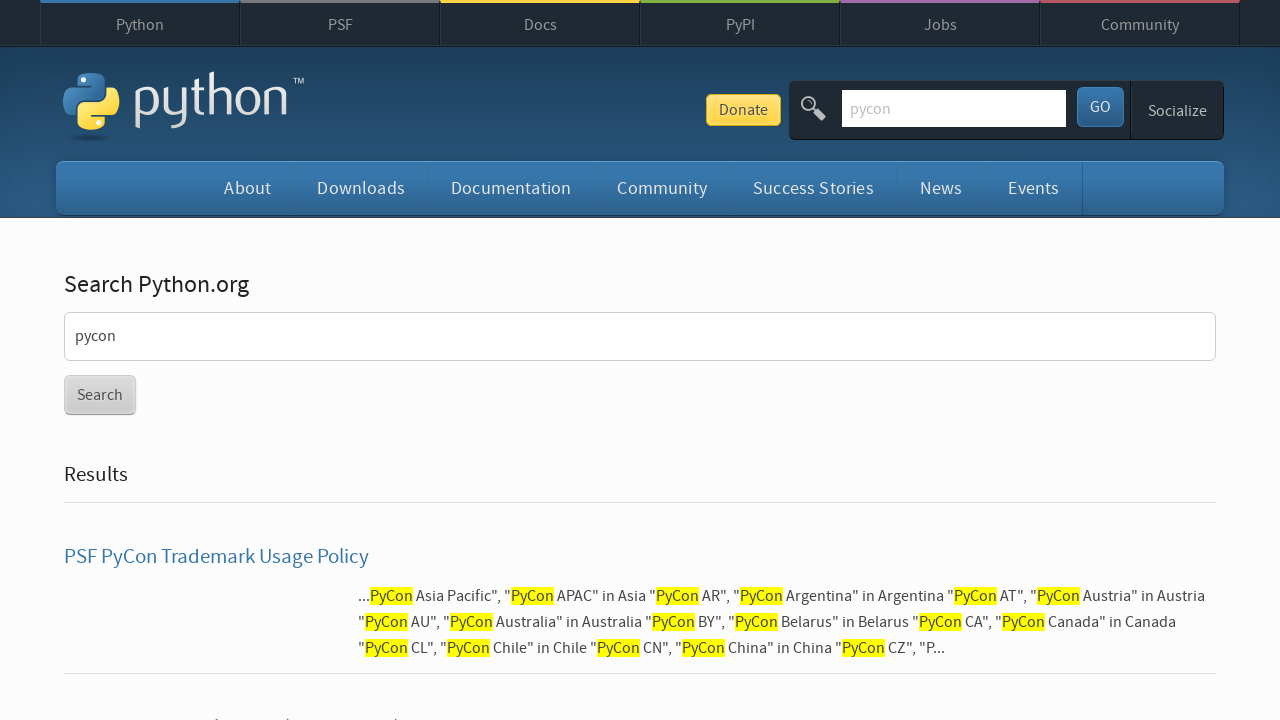

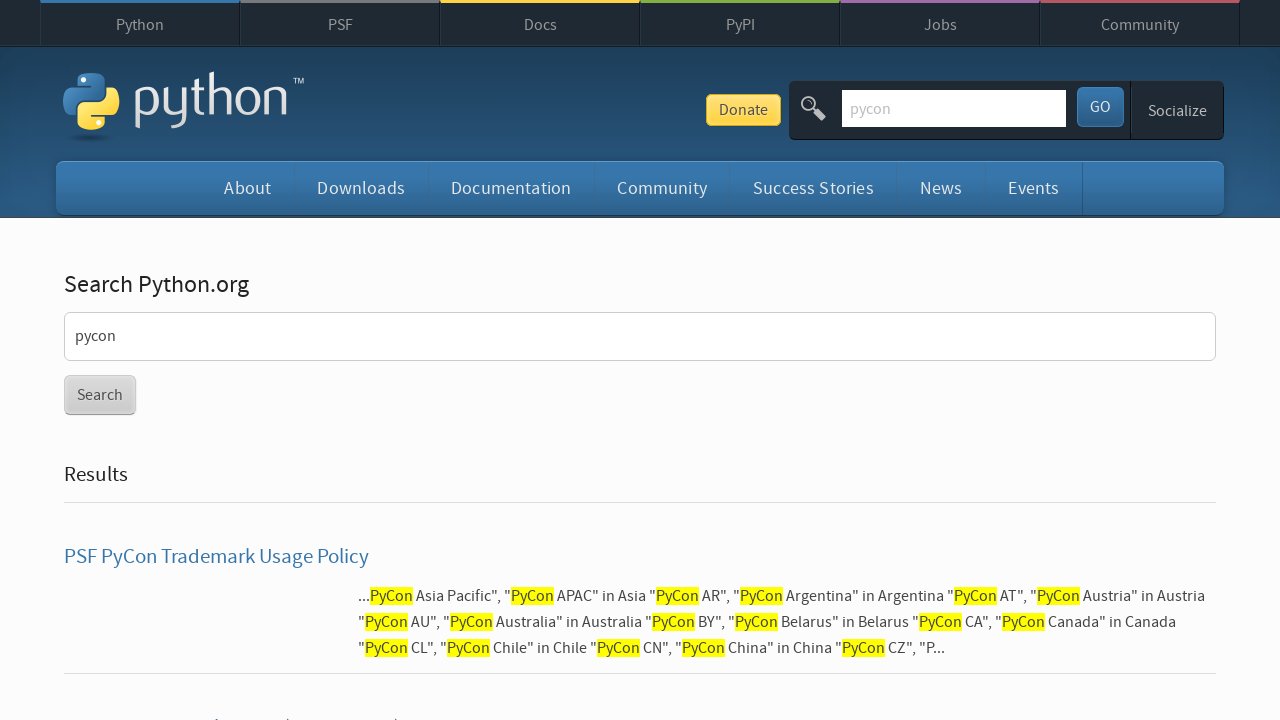